Tests navigation on a Selenium course content page by clicking on a section heading and then clicking on a training link.

Starting URL: http://greenstech.in/selenium-course-content.html

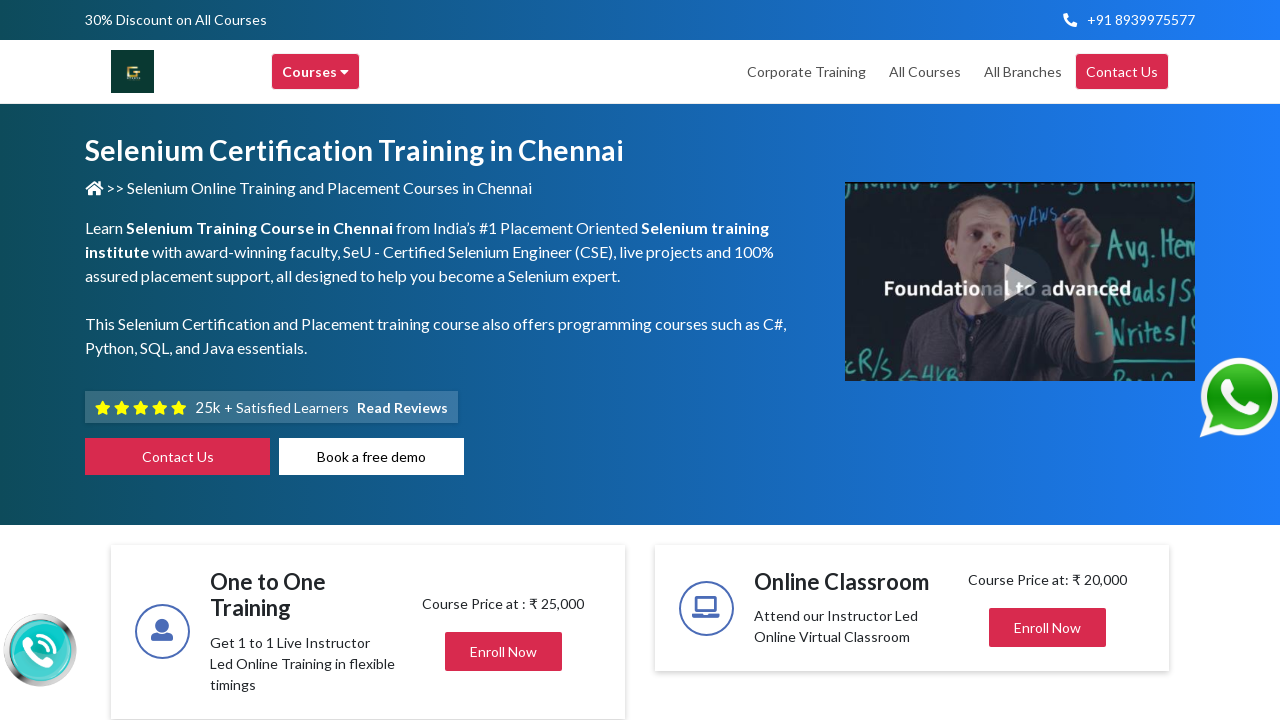

Clicked on section heading with id 'heading302' to expand accordion at (1031, 360) on xpath=//div[@id='heading302']/h2
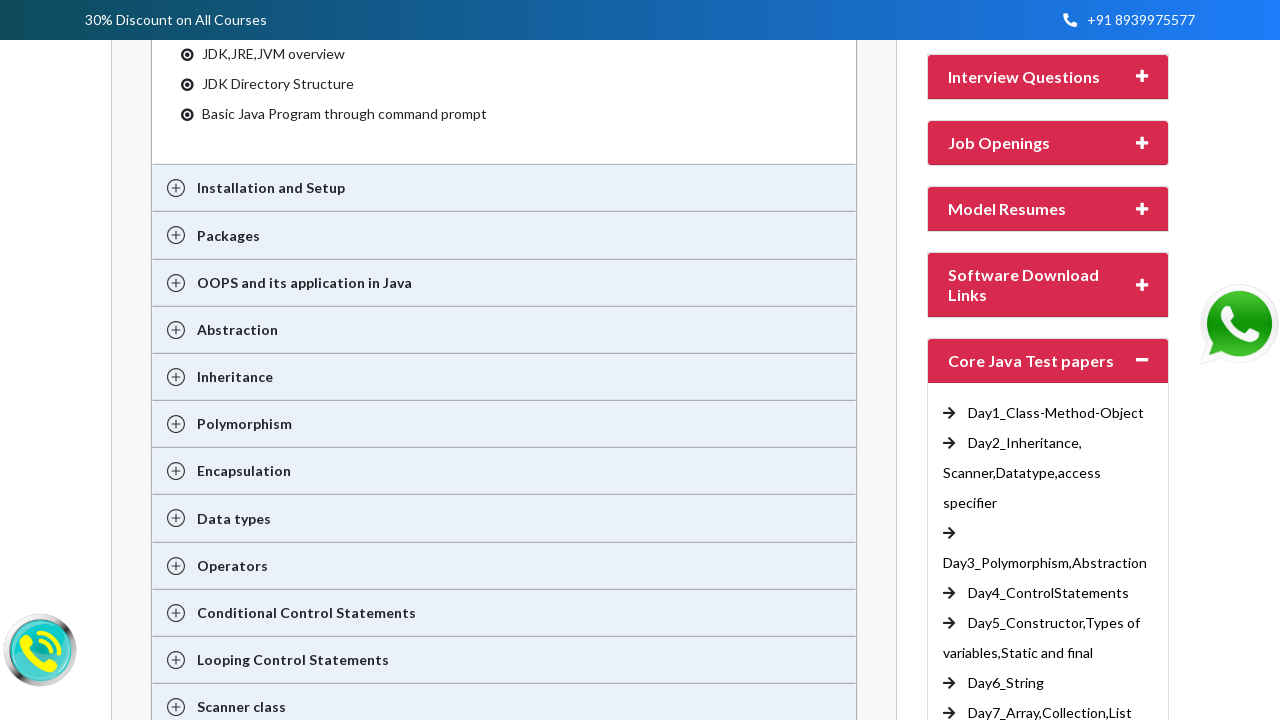

Waited 2 seconds for section content to expand
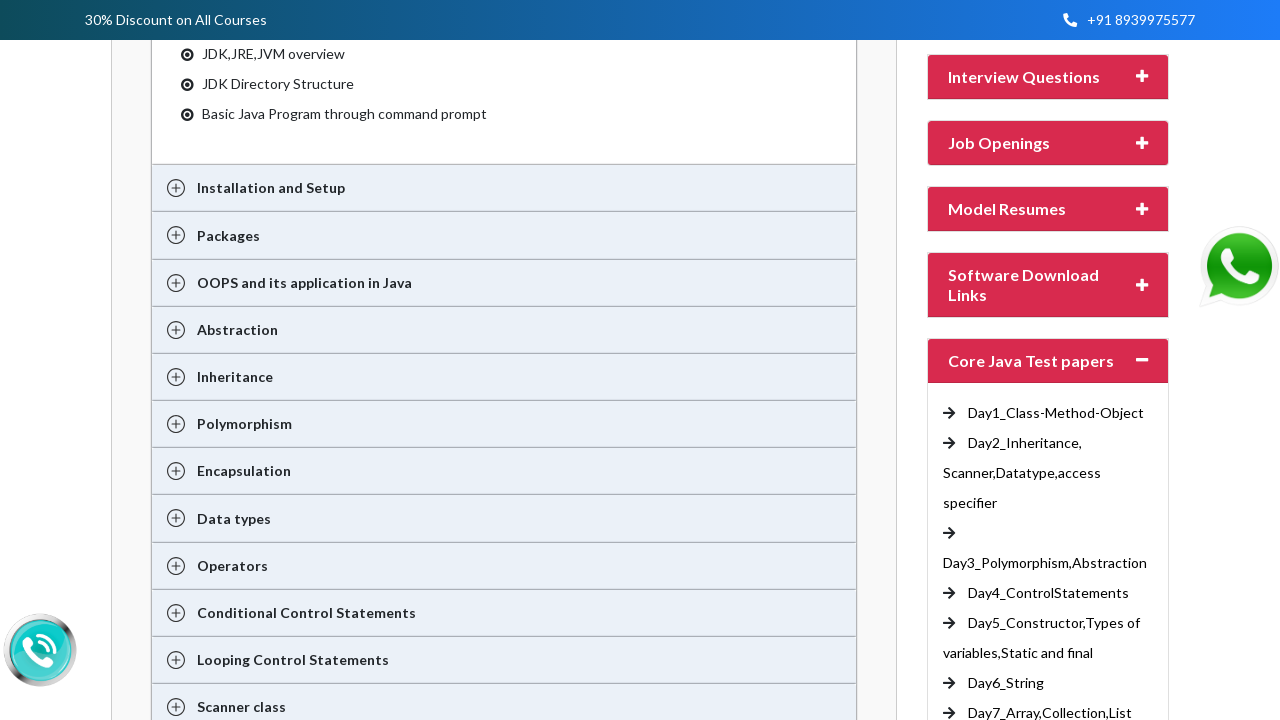

Clicked on 4th occurrence of 'Test papers training in chennai' link at (1047, 592) on (//a[@title='Test papers training in chennai'])[4]
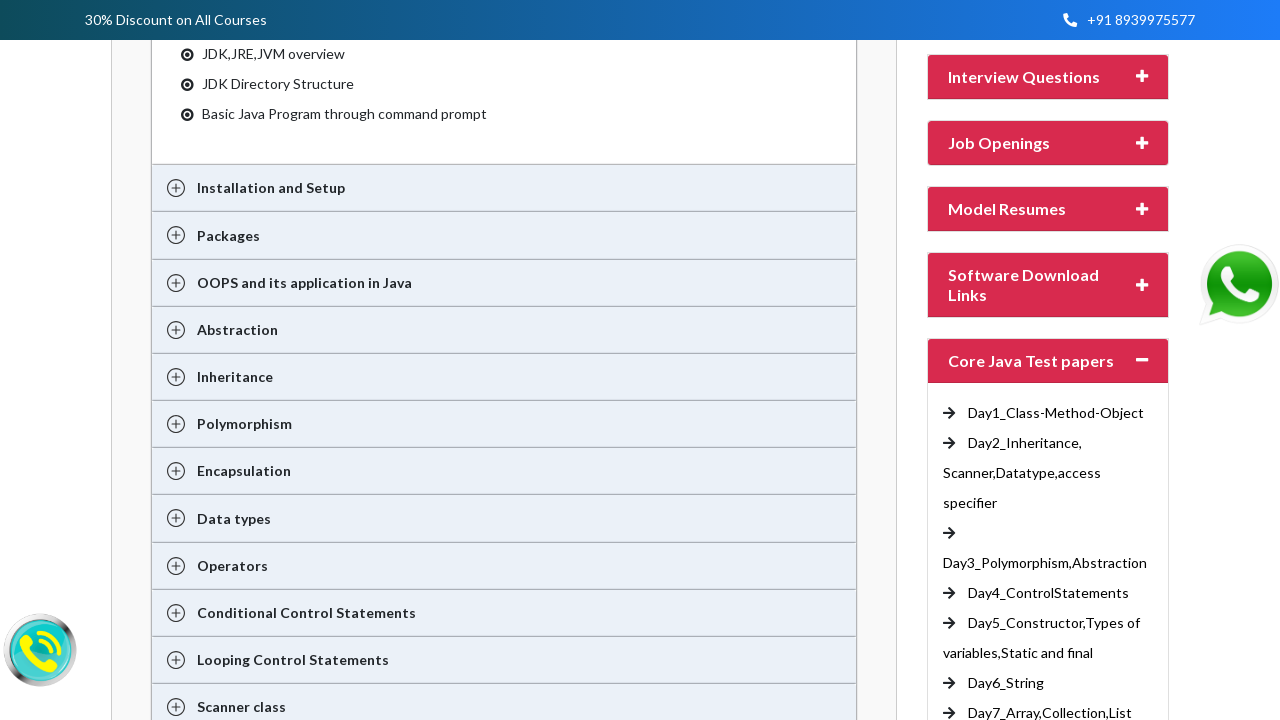

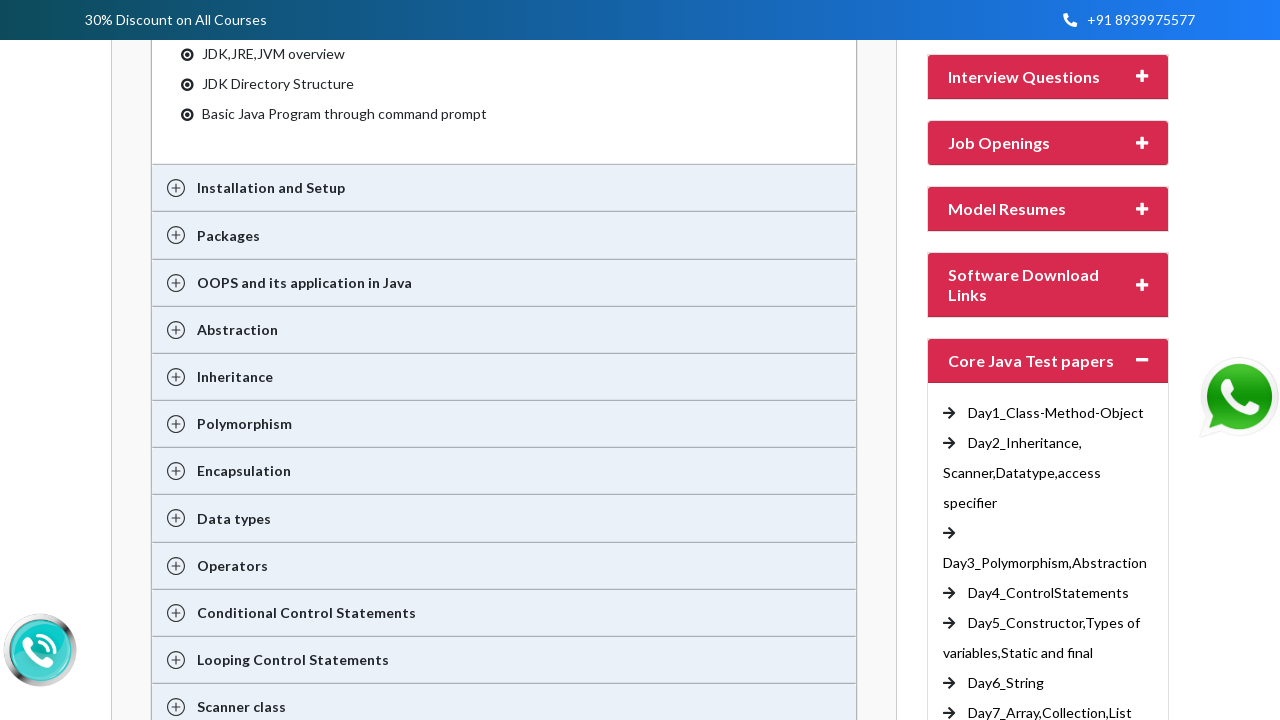